Tests date picker functionality by clicking on a date picker field, selecting a month (May), selecting a year (2024), and clicking on a specific day (2)

Starting URL: https://www.hyrtutorials.com/p/calendar-practice.html

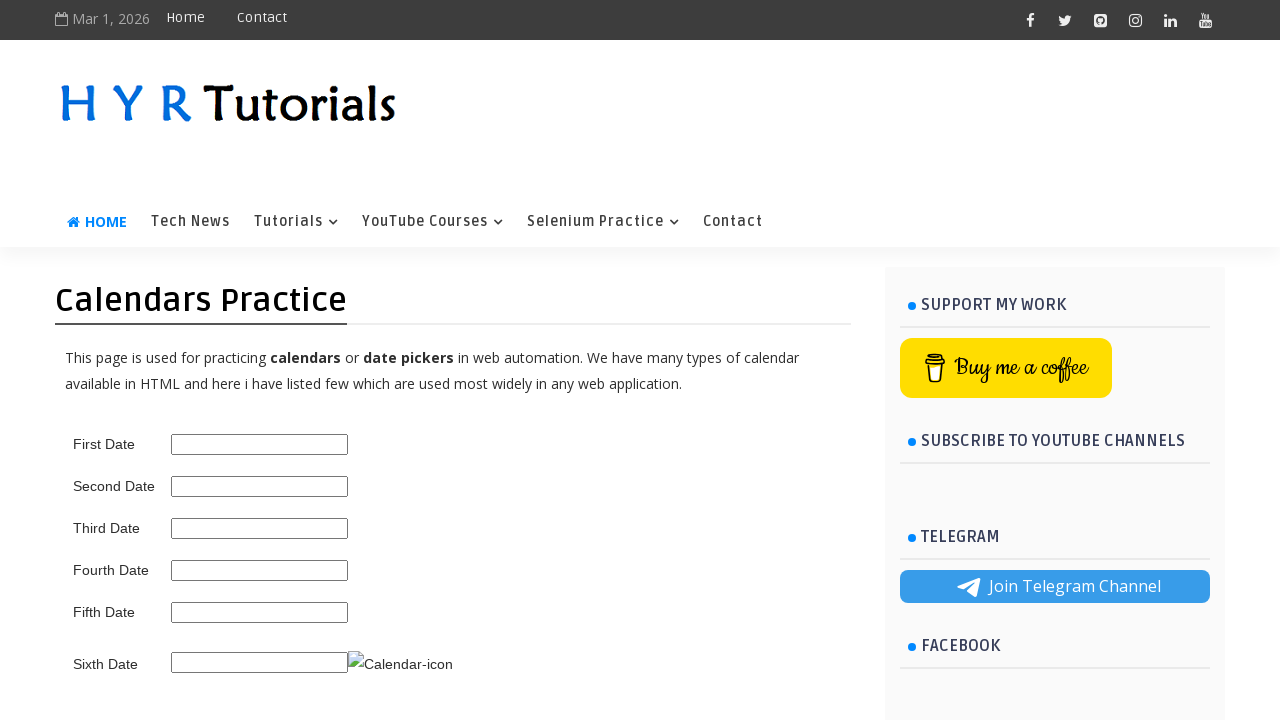

Clicked on the date picker field to open the calendar at (260, 570) on #fourth_date_picker
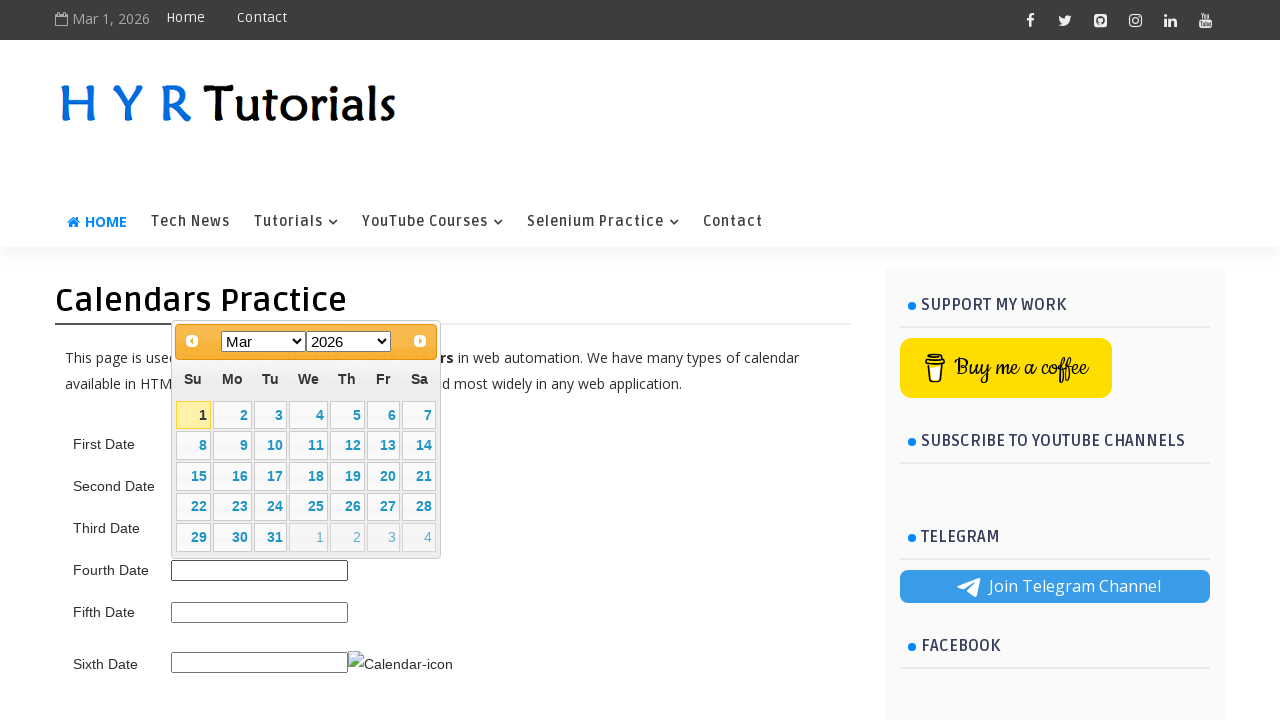

Selected May from the month dropdown on .ui-datepicker-month
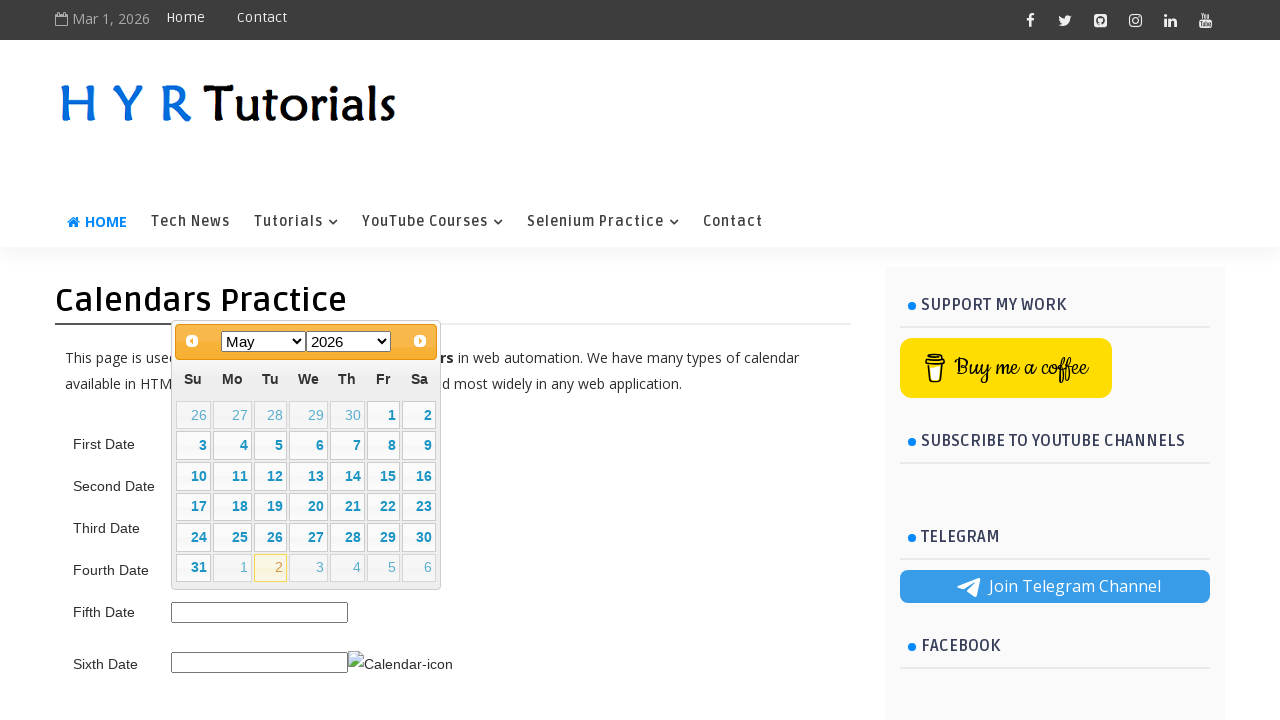

Selected 2024 from the year dropdown on .ui-datepicker-year
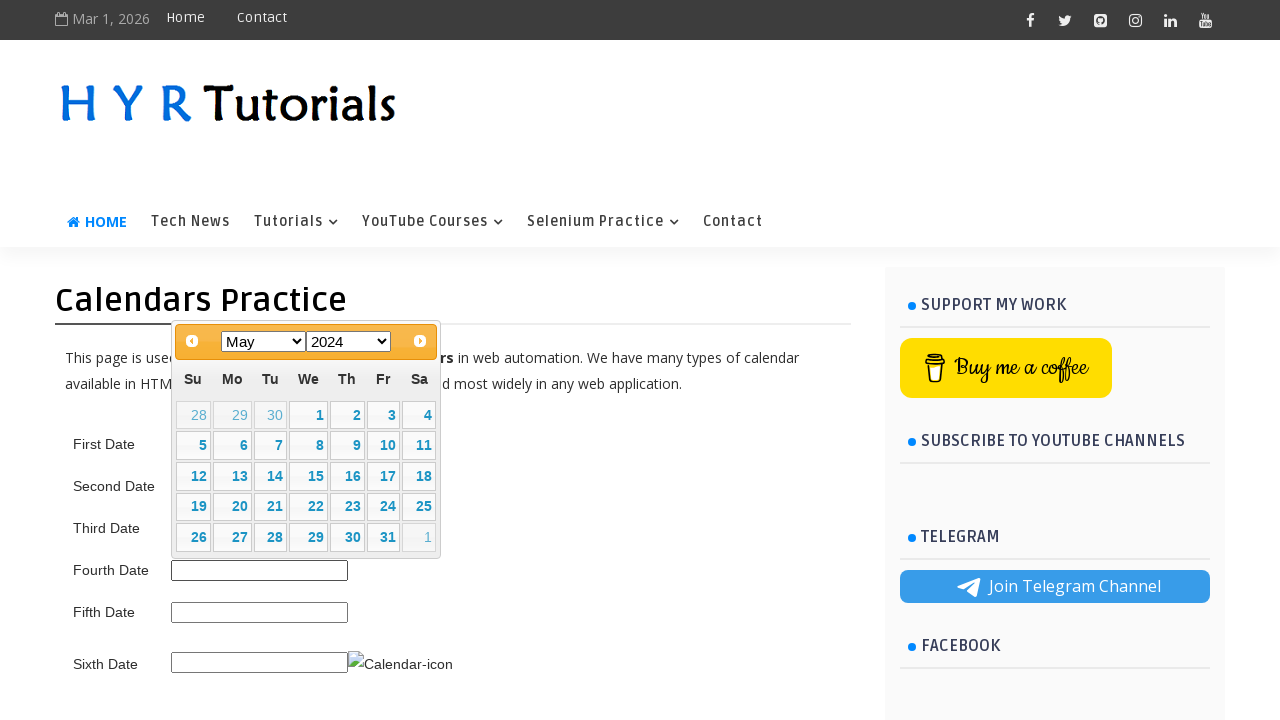

Clicked on day 2 in the calendar at (347, 415) on xpath=//table[@class='ui-datepicker-calendar']//td[not(contains(@class,'ui-datep
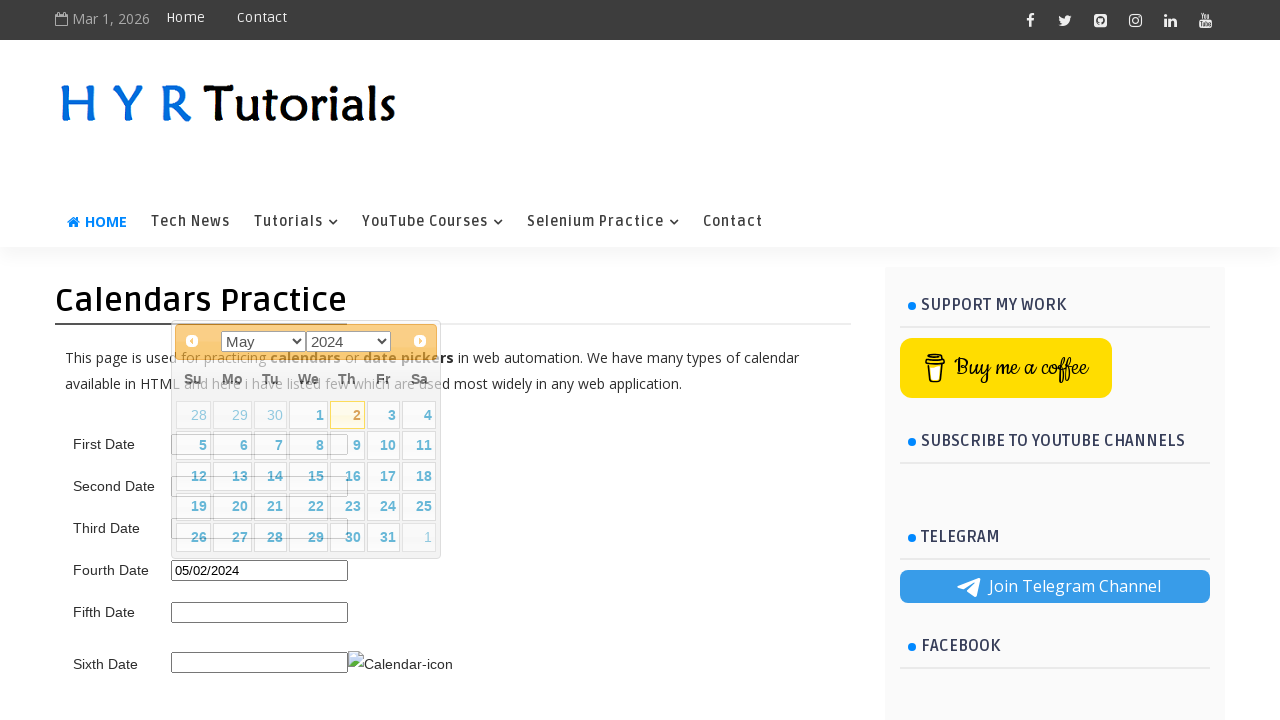

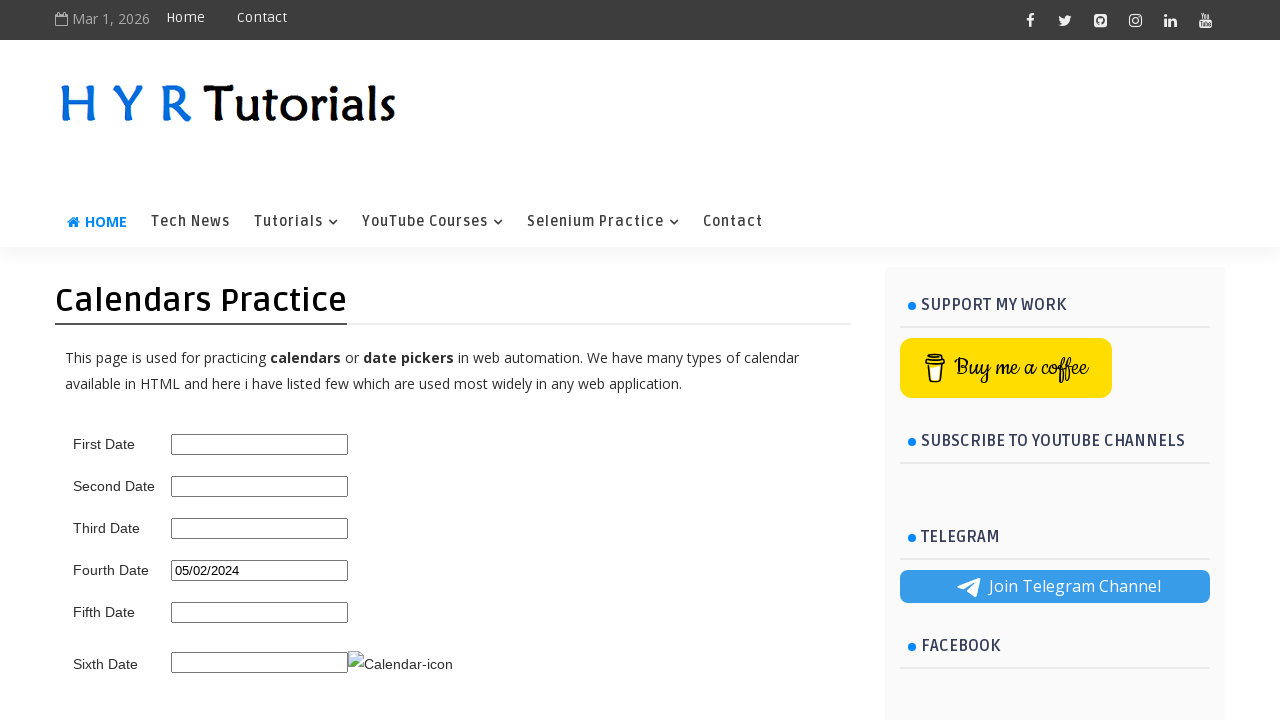